Tests opting out of A/B tests by visiting the page first, then adding an opt-out cookie, refreshing, and verifying the page displays "No A/B Test" heading.

Starting URL: http://the-internet.herokuapp.com/abtest

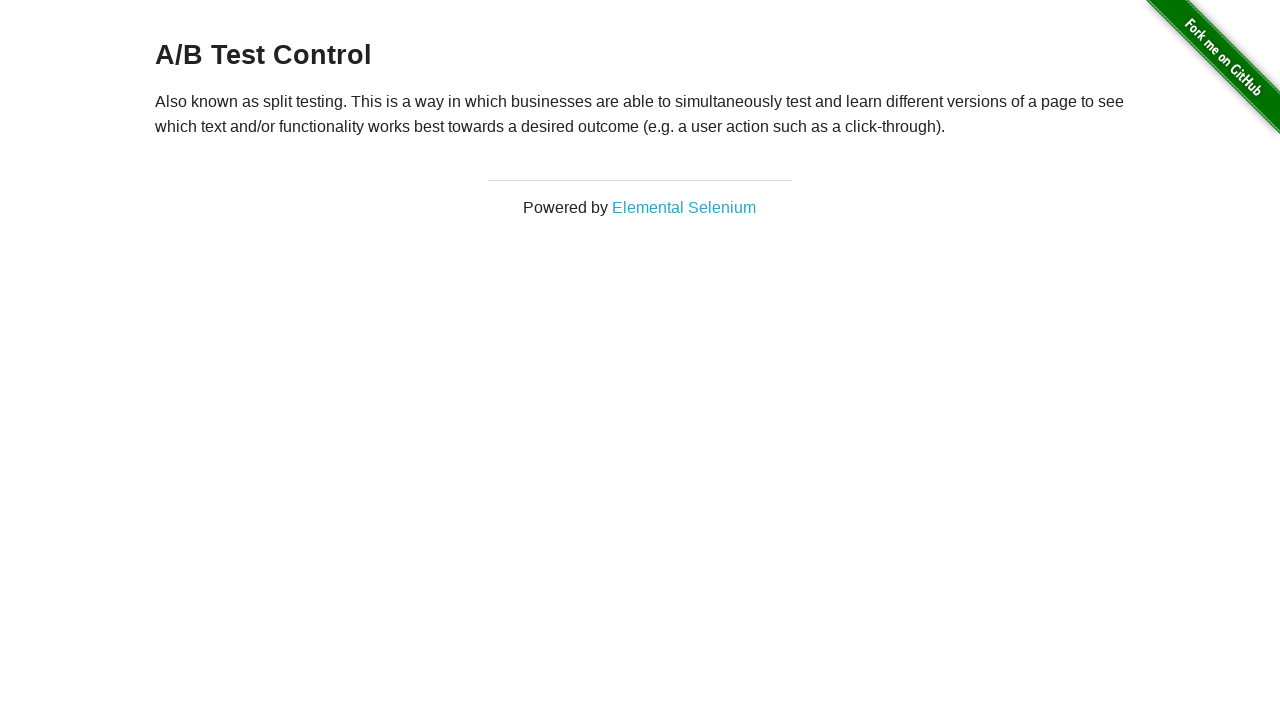

Located h3 heading element
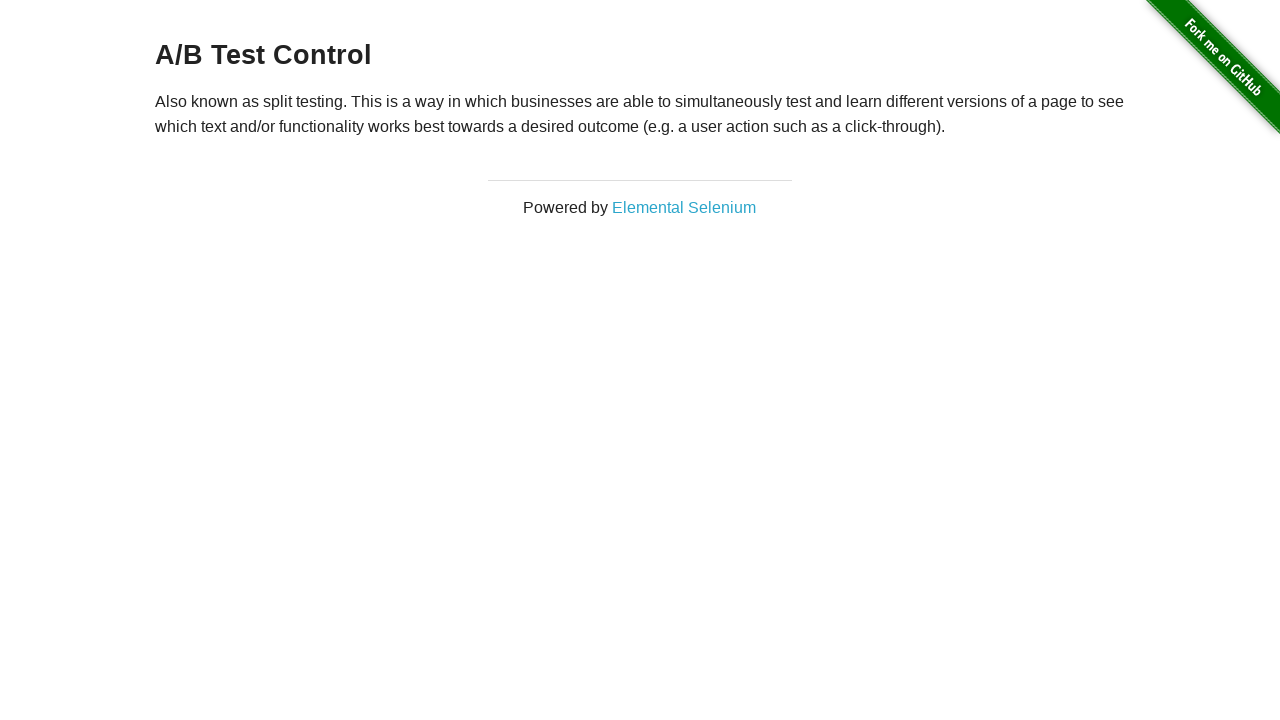

Verified page displays A/B Test heading
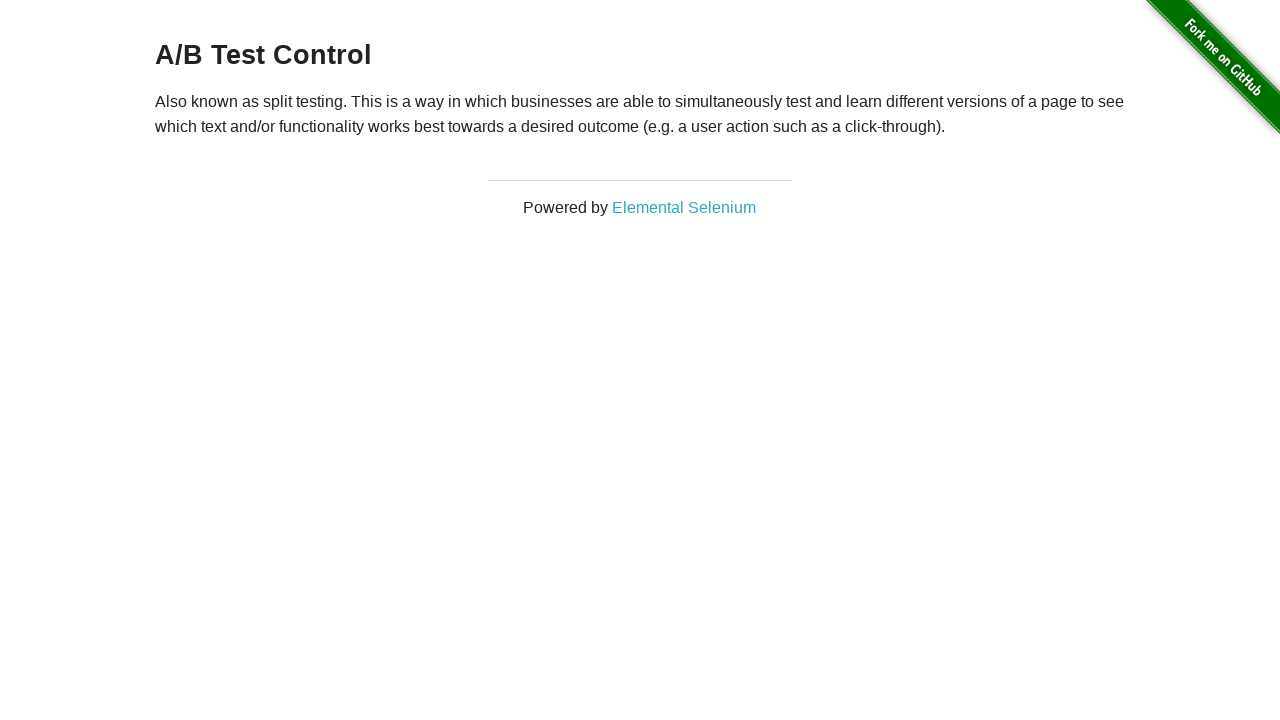

Added optimizelyOptOut cookie to context
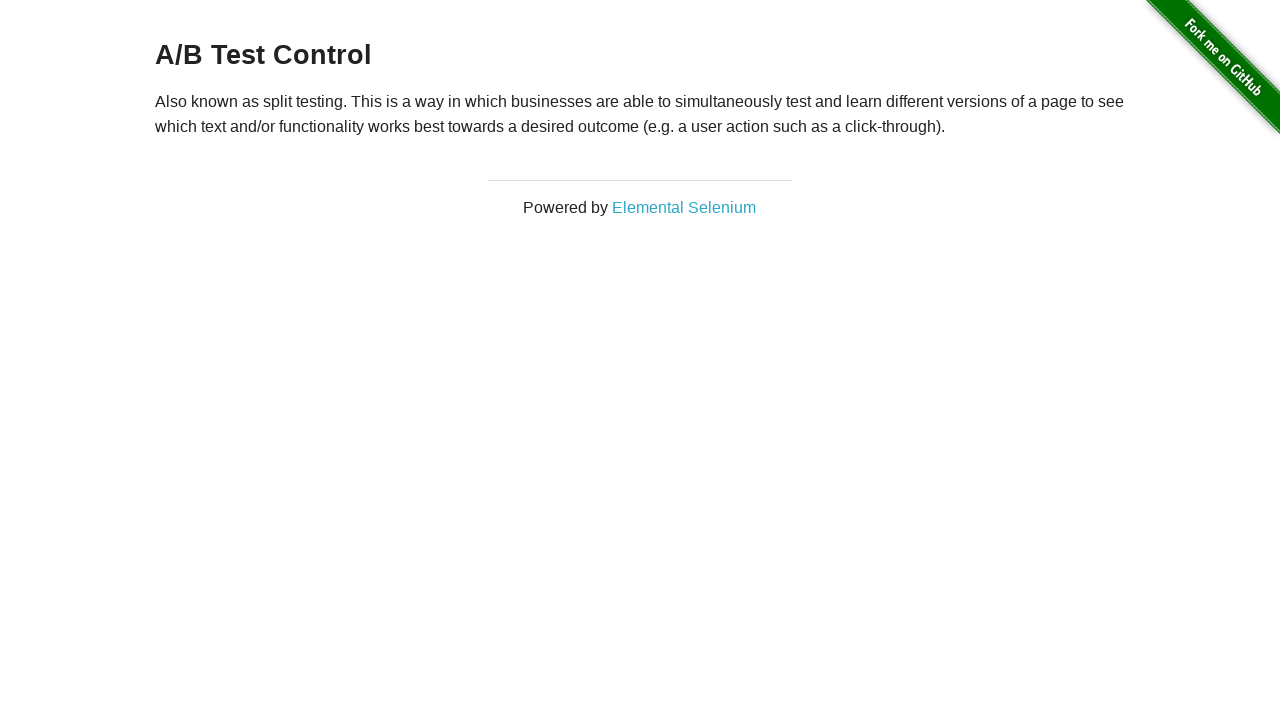

Reloaded the page after adding opt-out cookie
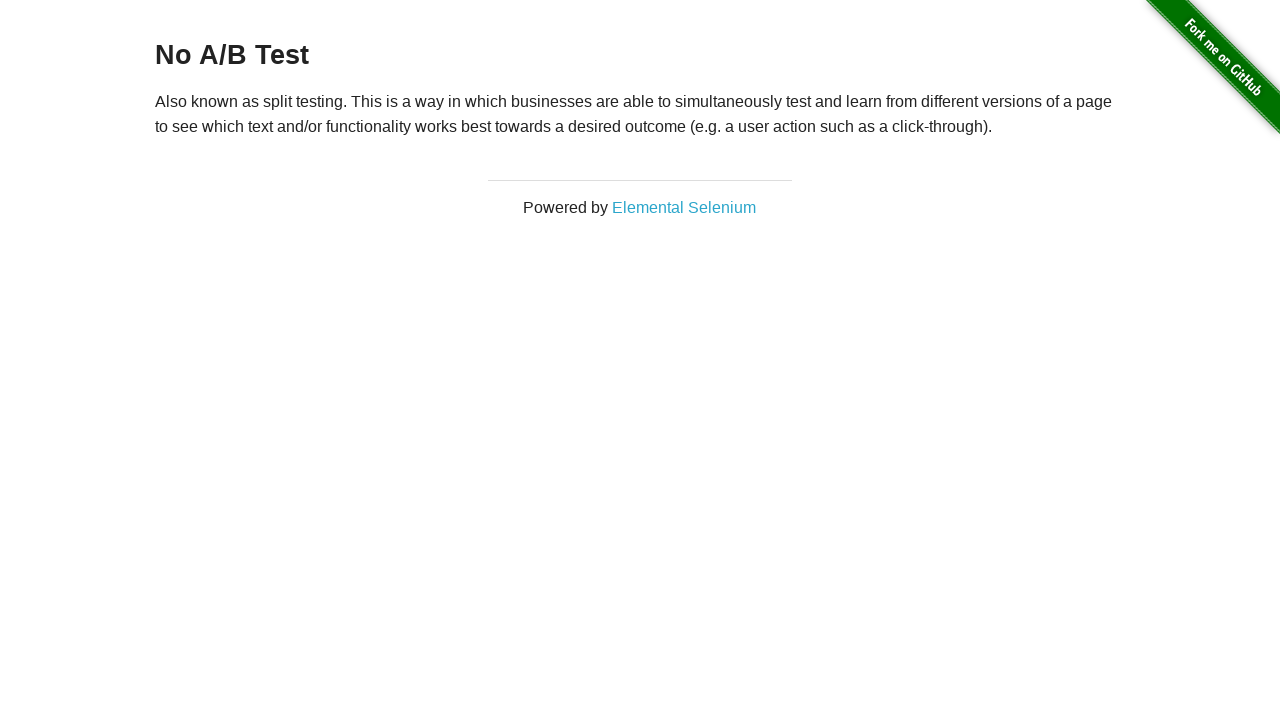

Retrieved h3 heading text after page reload
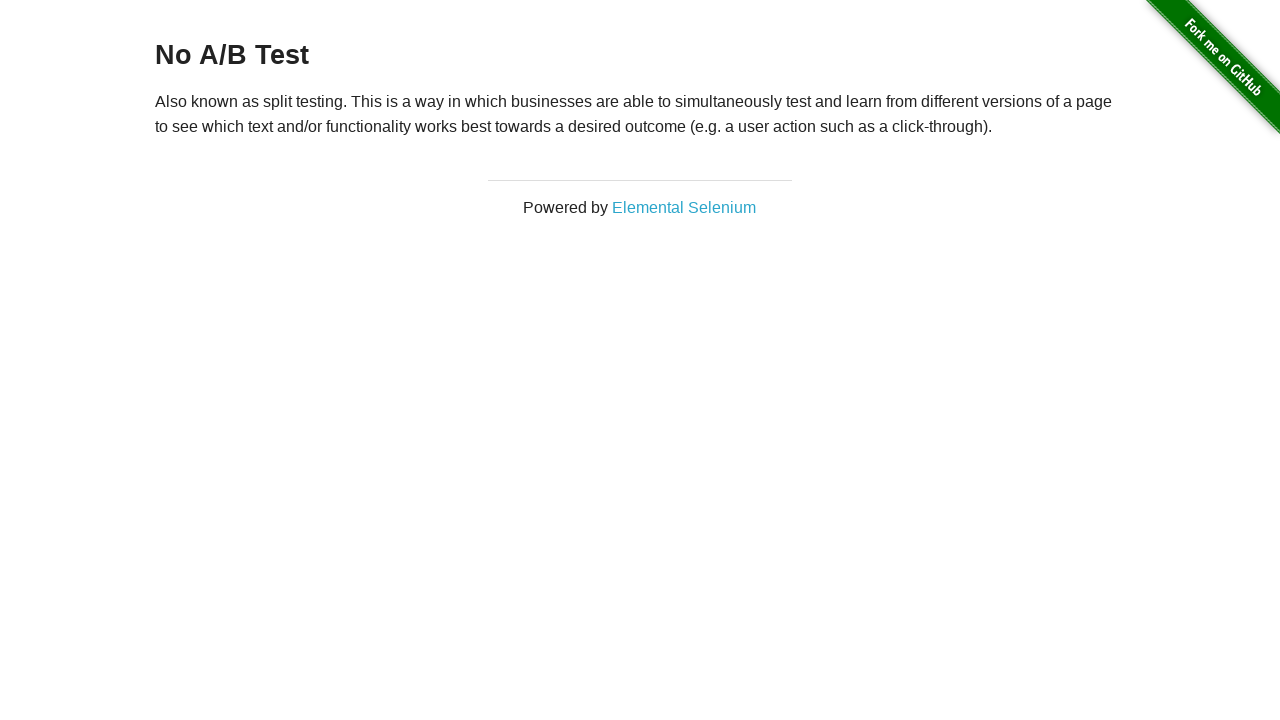

Verified page displays No A/B Test heading after opt-out
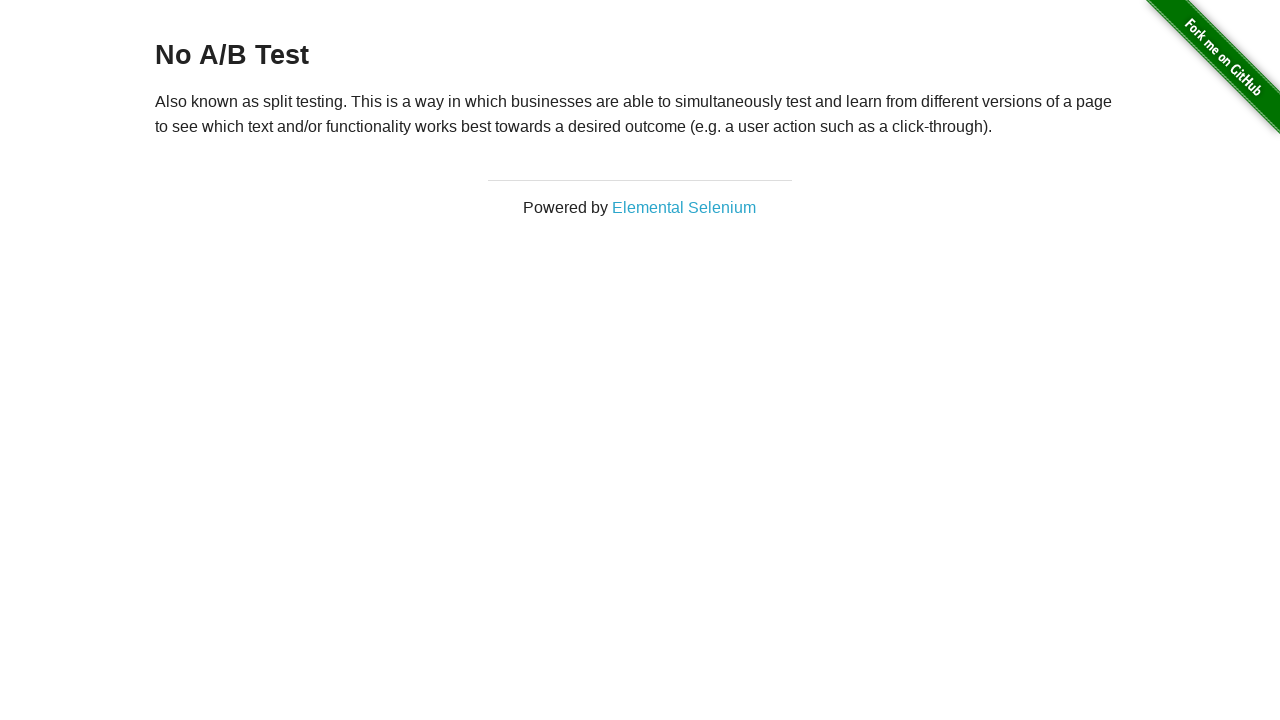

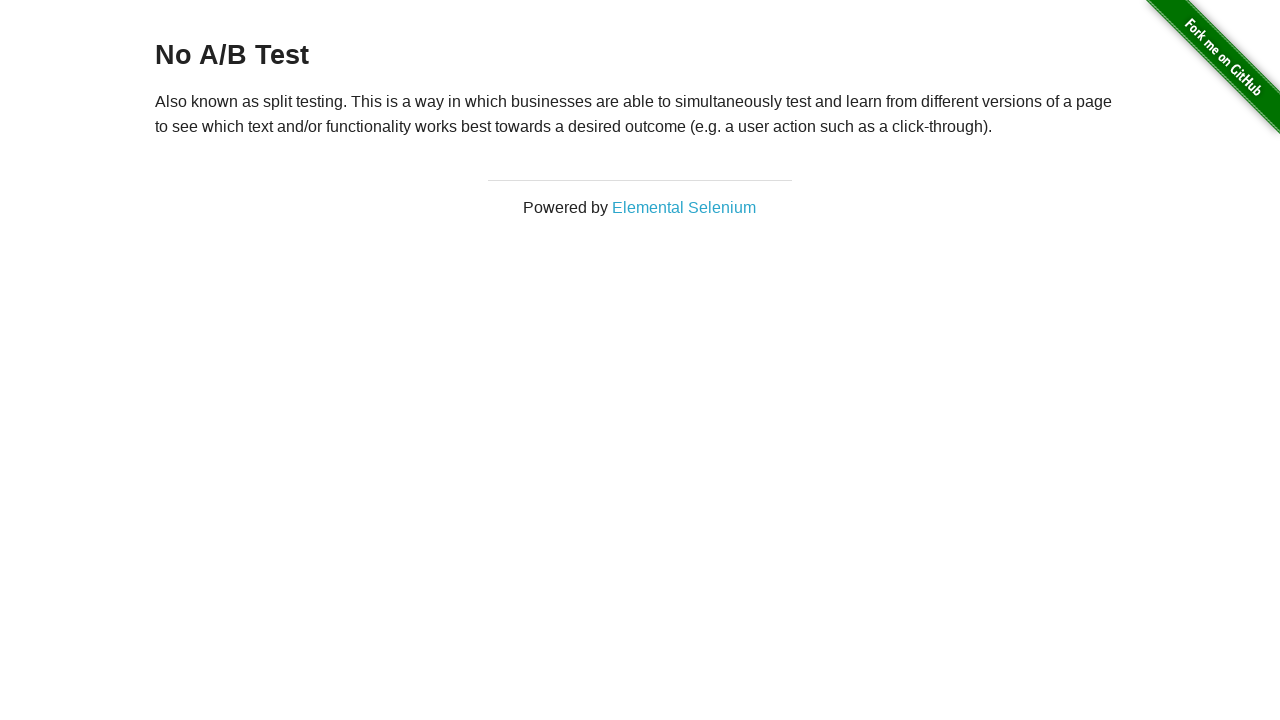